Tests adding todo items by filling the input field and pressing Enter, verifying items appear in the list

Starting URL: https://demo.playwright.dev/todomvc

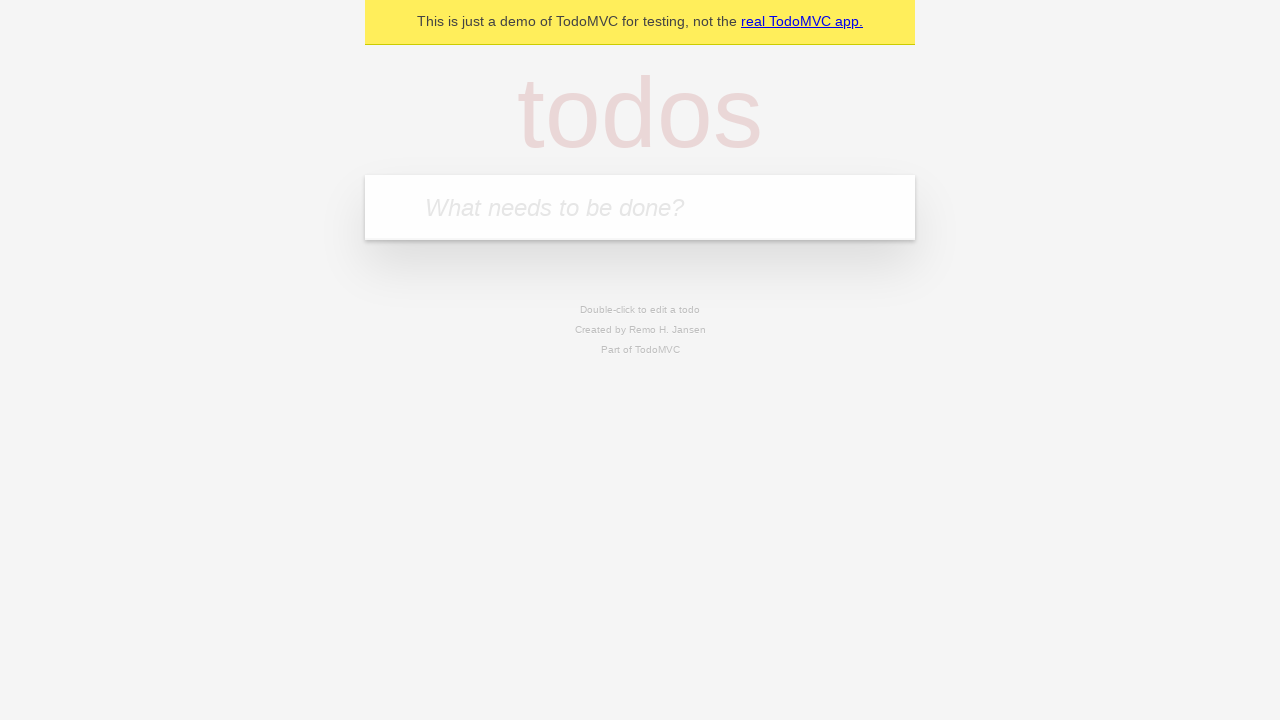

Filled todo input with 'buy some cheese' on internal:attr=[placeholder="What needs to be done?"i]
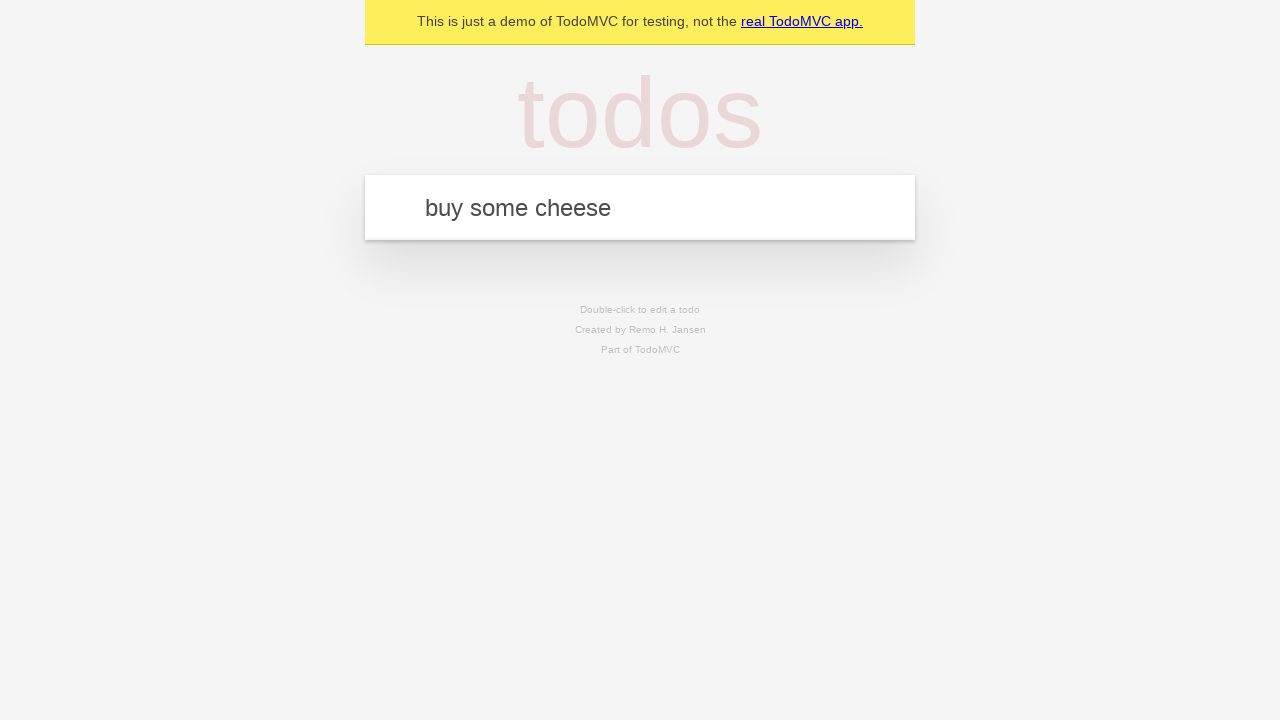

Pressed Enter to add first todo item on internal:attr=[placeholder="What needs to be done?"i]
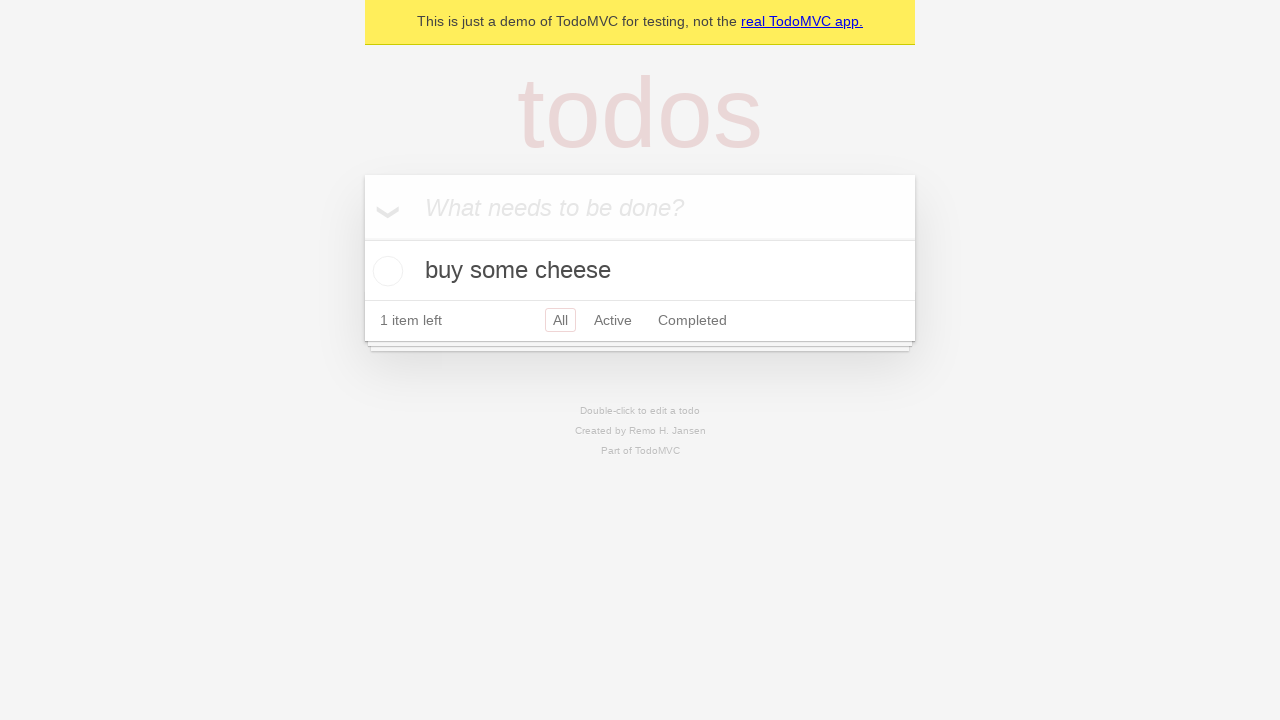

First todo item appeared in the list
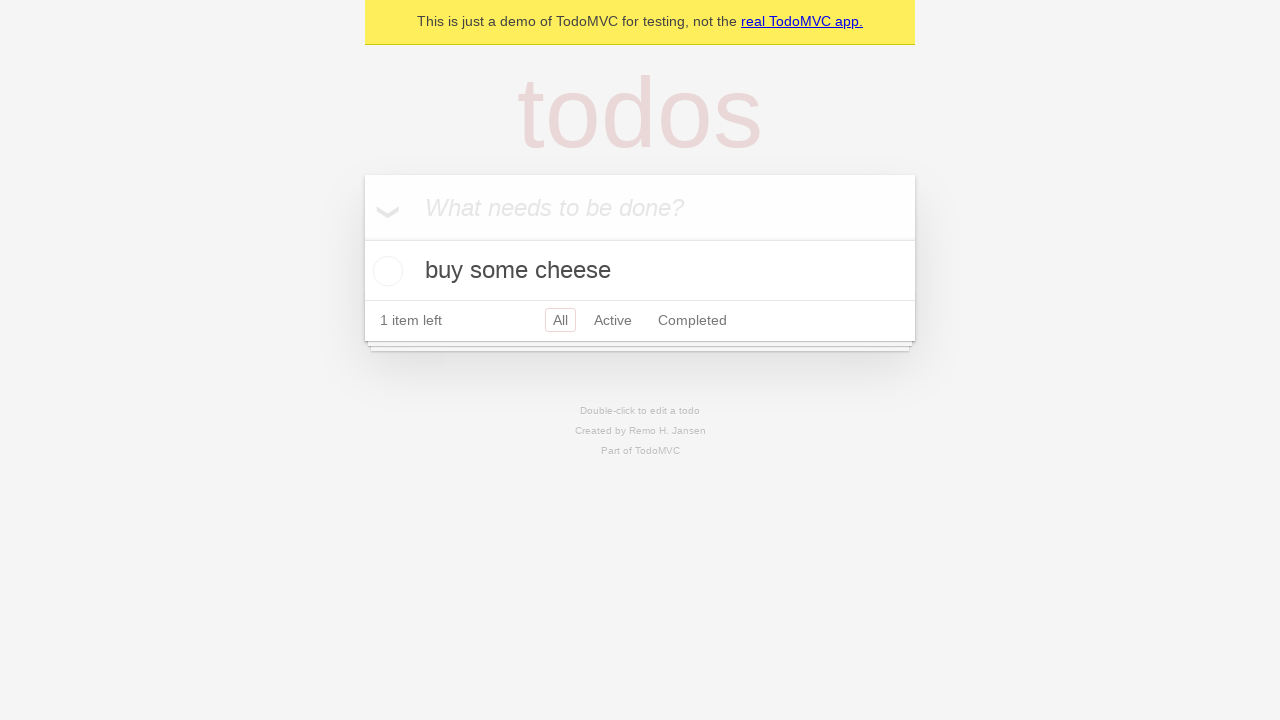

Filled todo input with 'feed the cat' on internal:attr=[placeholder="What needs to be done?"i]
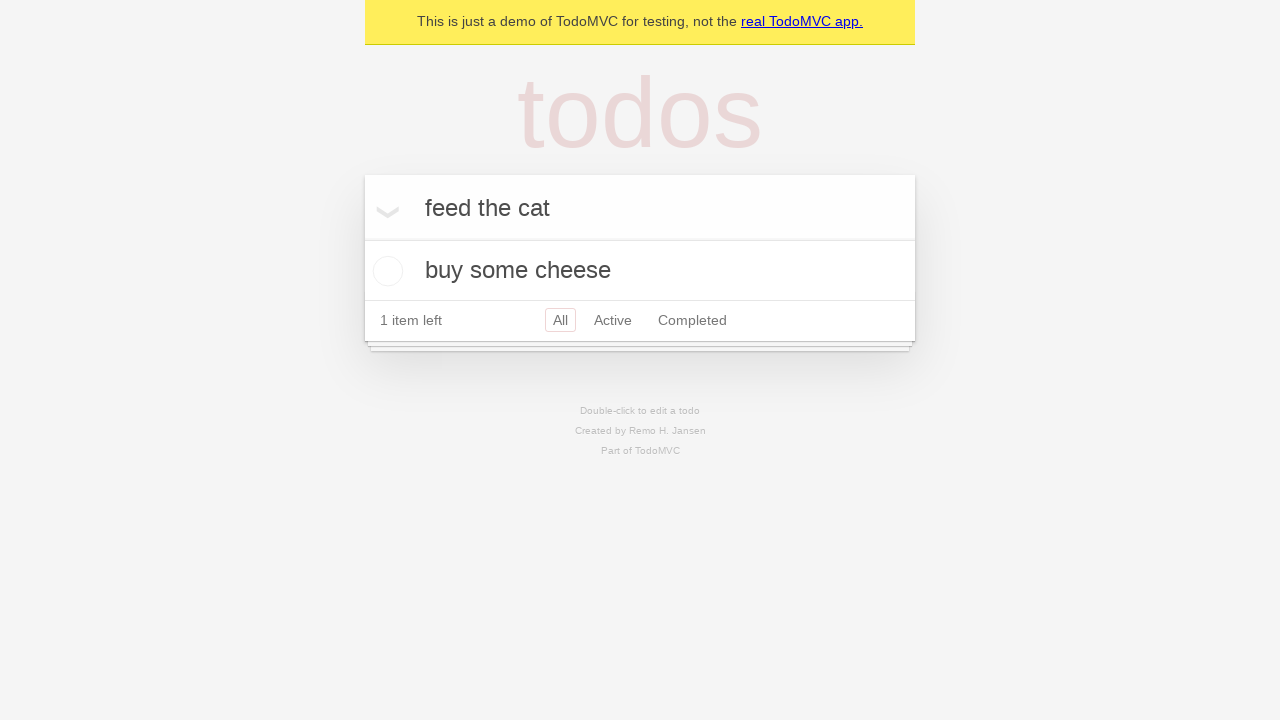

Pressed Enter to add second todo item on internal:attr=[placeholder="What needs to be done?"i]
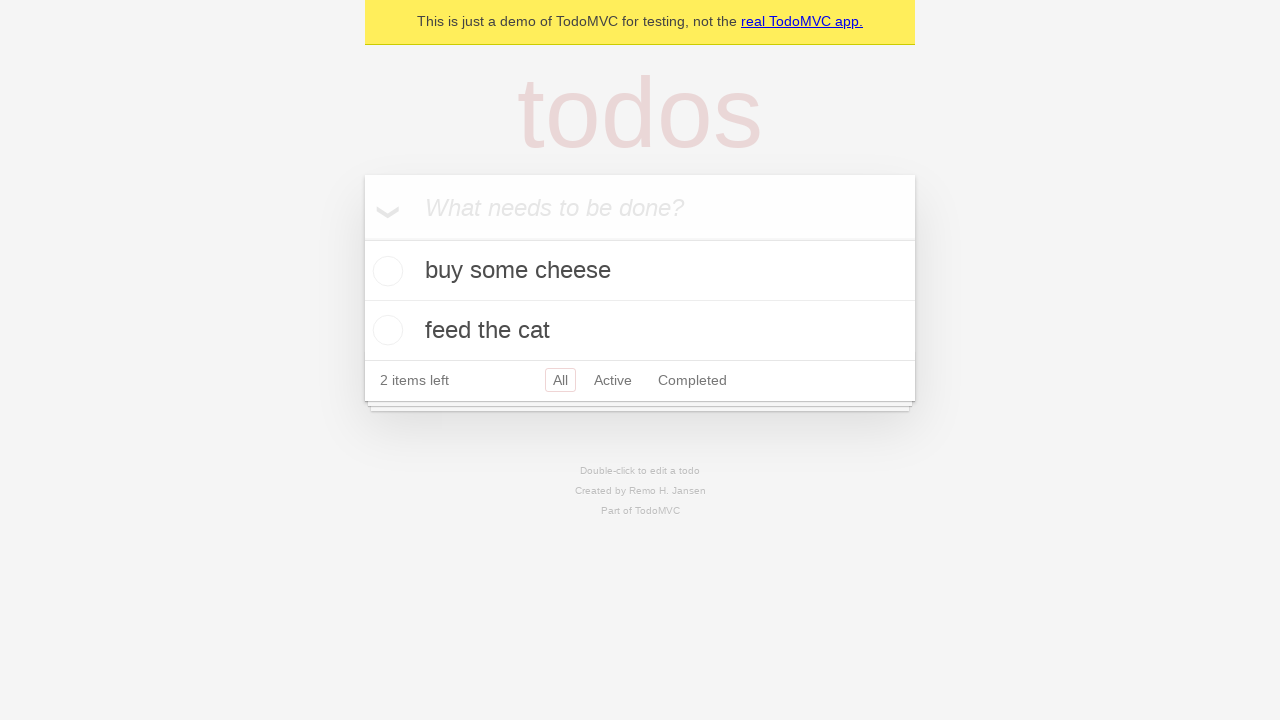

Both todo items are visible in the list
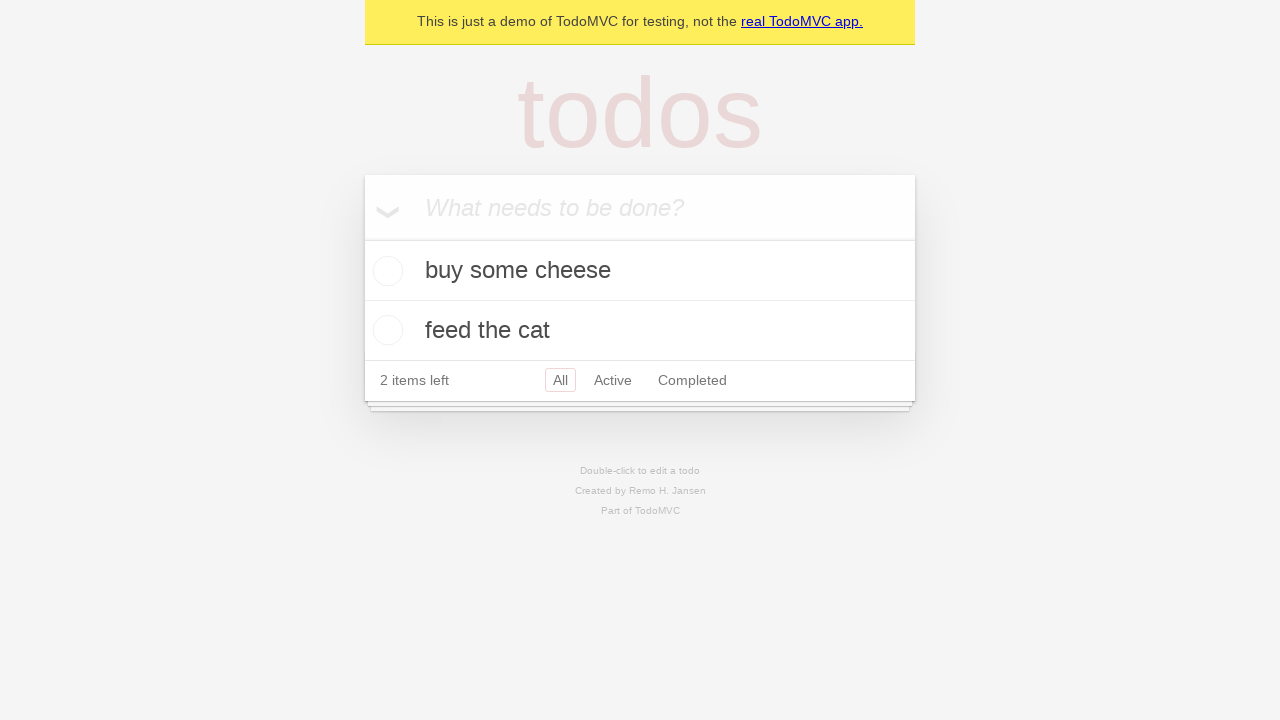

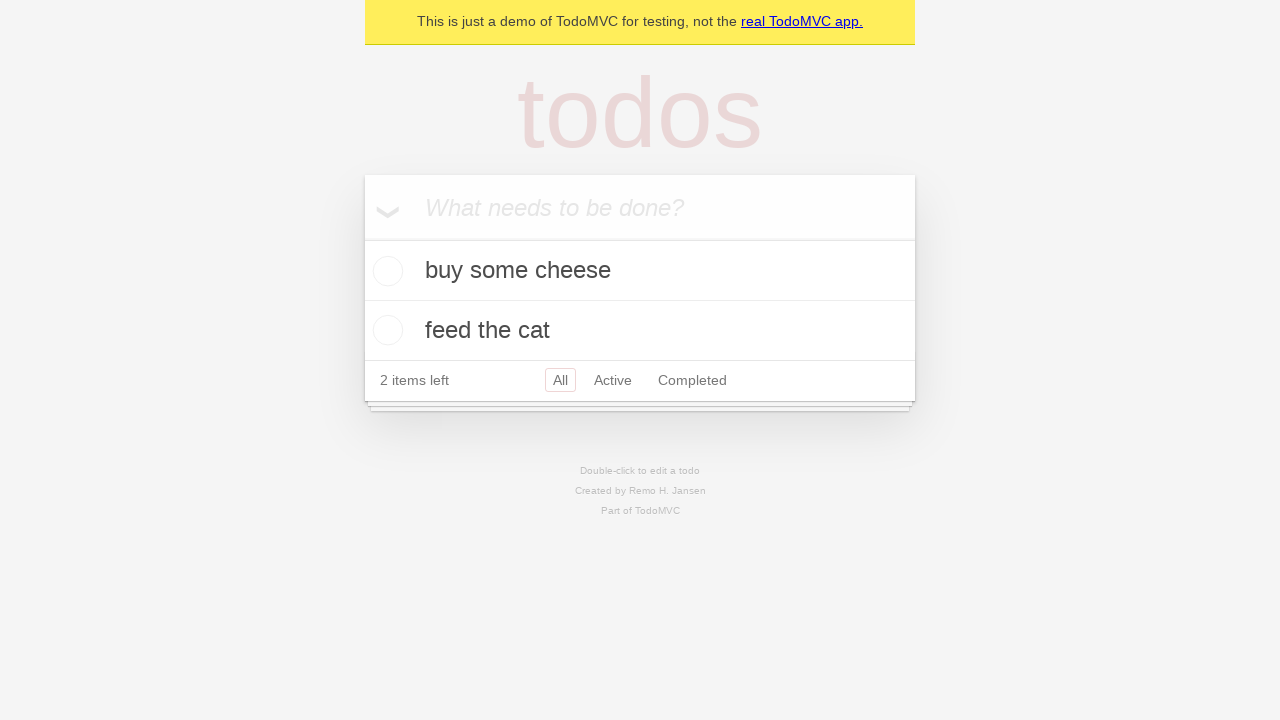